Tests drag and drop functionality by dragging Column A element to Column B and verifying the drop was successful

Starting URL: https://practice.expandtesting.com/drag-and-drop

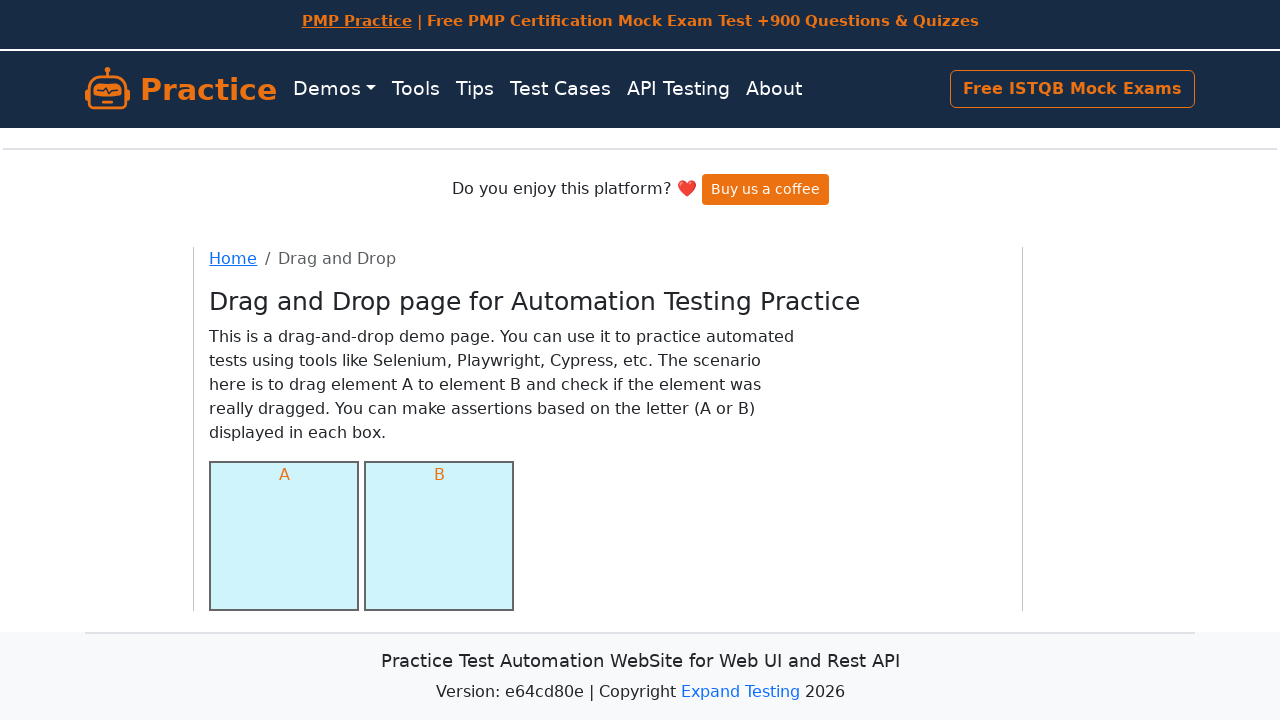

Located Column A draggable element
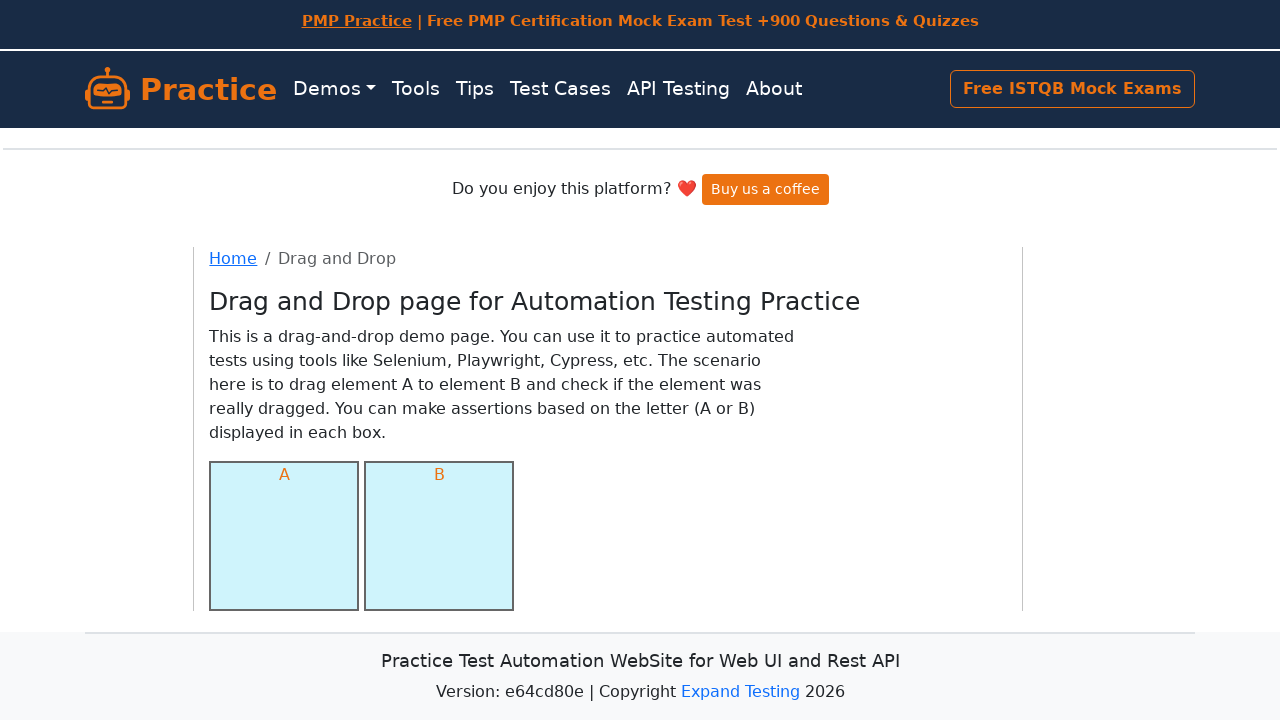

Located Column B drop target element
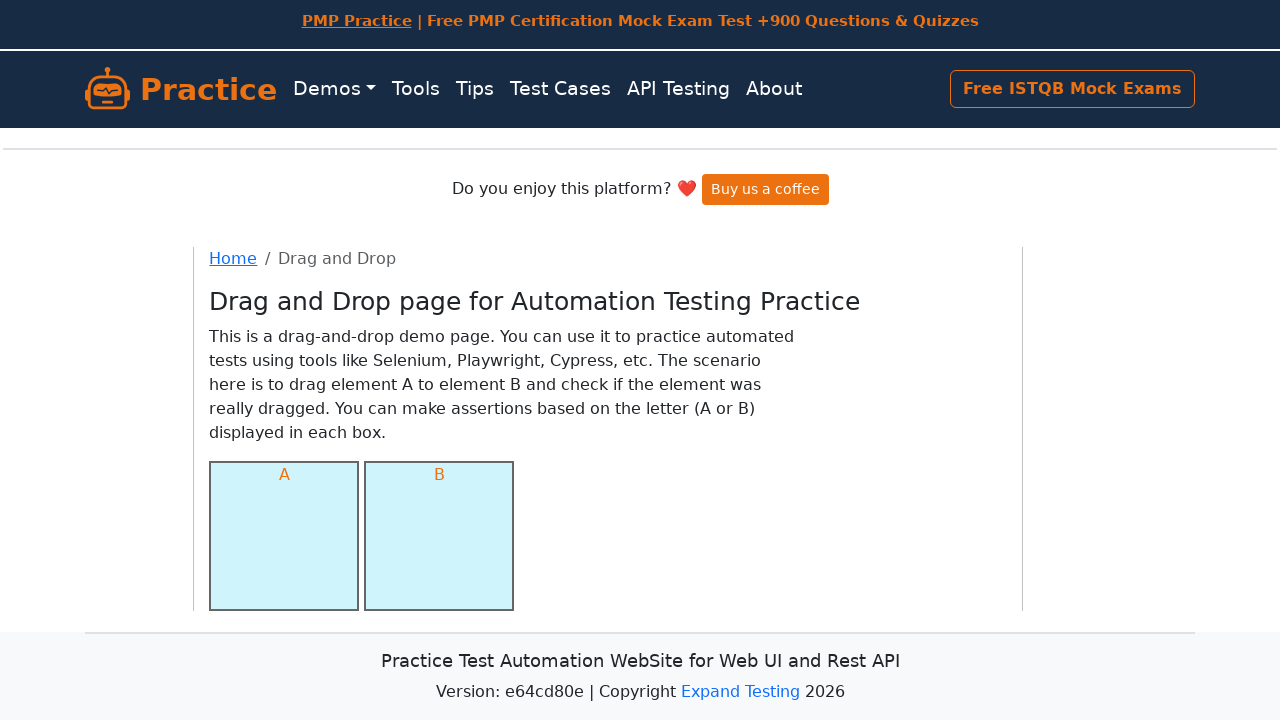

Dragged Column A element to Column B at (439, 536)
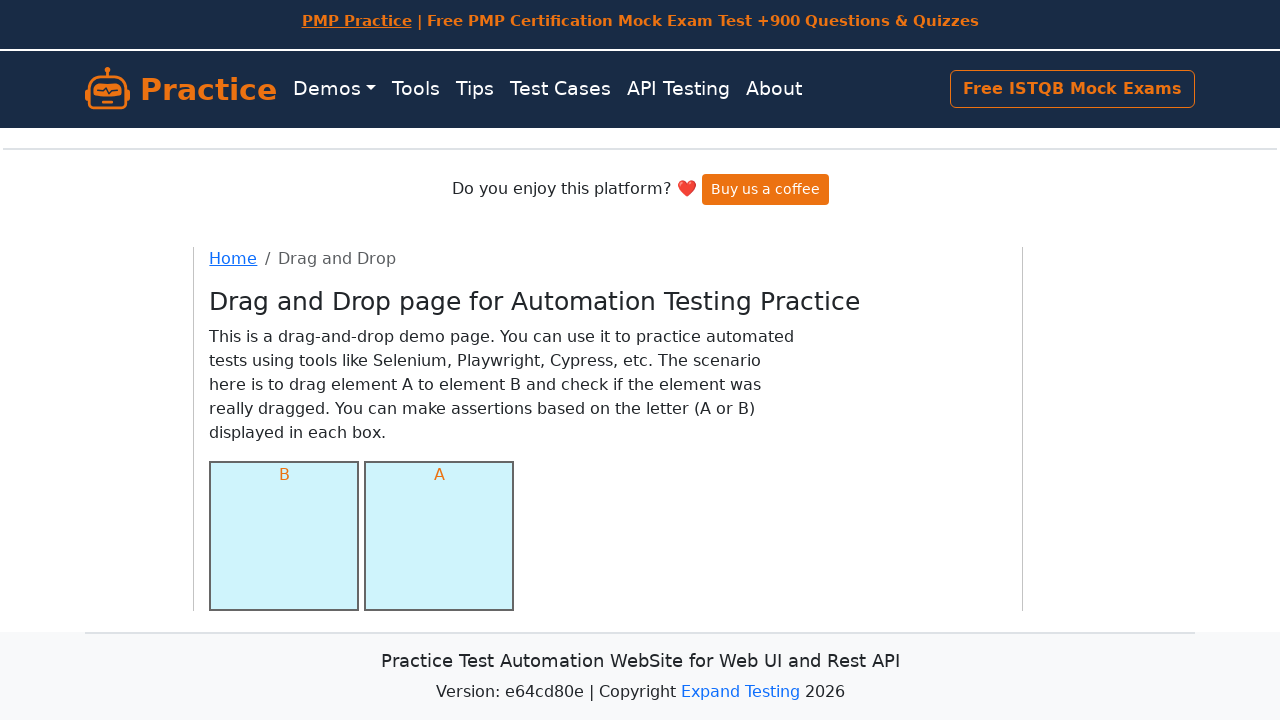

Verified that Column A was successfully dropped into Column B
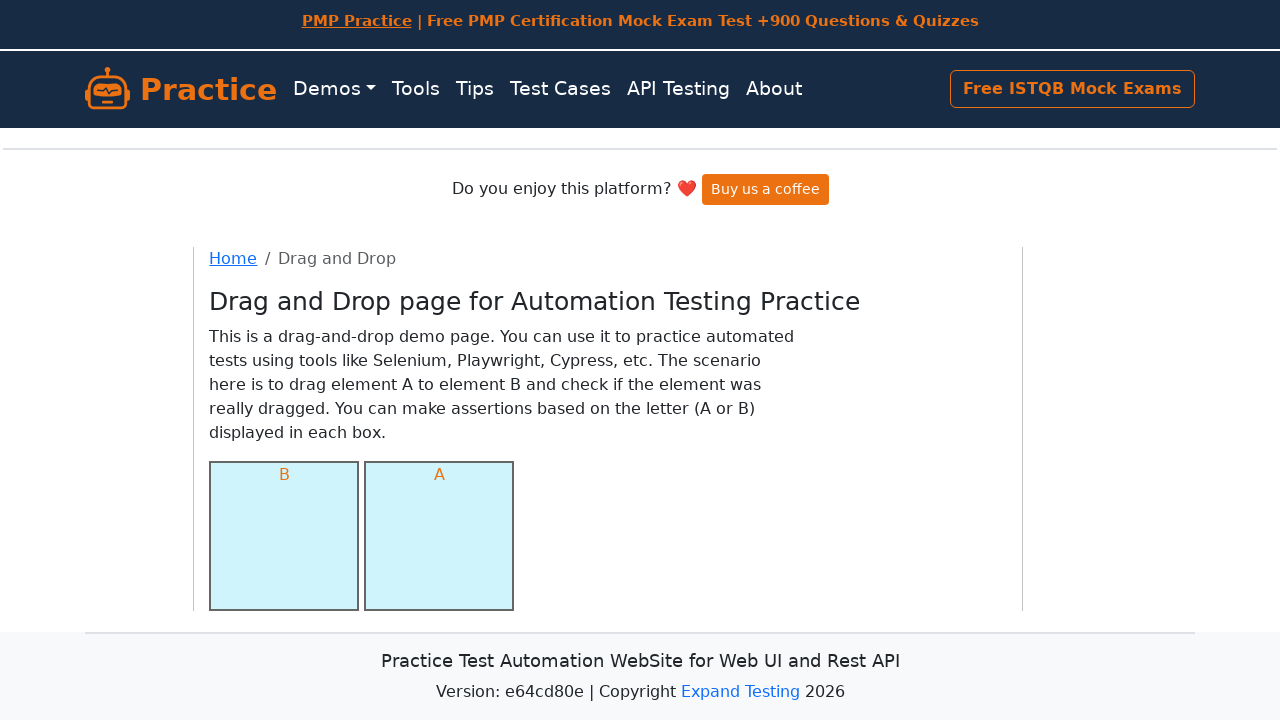

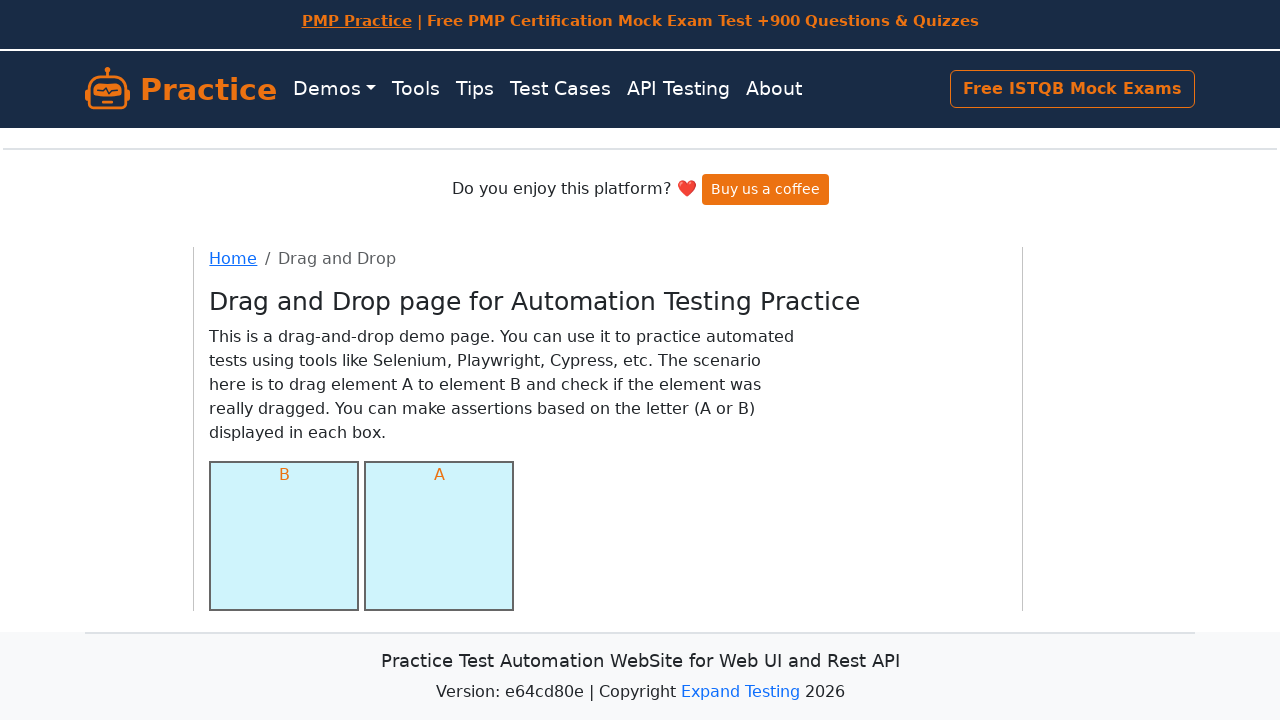